Tests blocking a specific URL (an image) using network interception, then navigates to a page and verifies the page title loads correctly while the blocked resource fails to load.

Starting URL: https://bonigarcia.dev/selenium-webdriver-java/

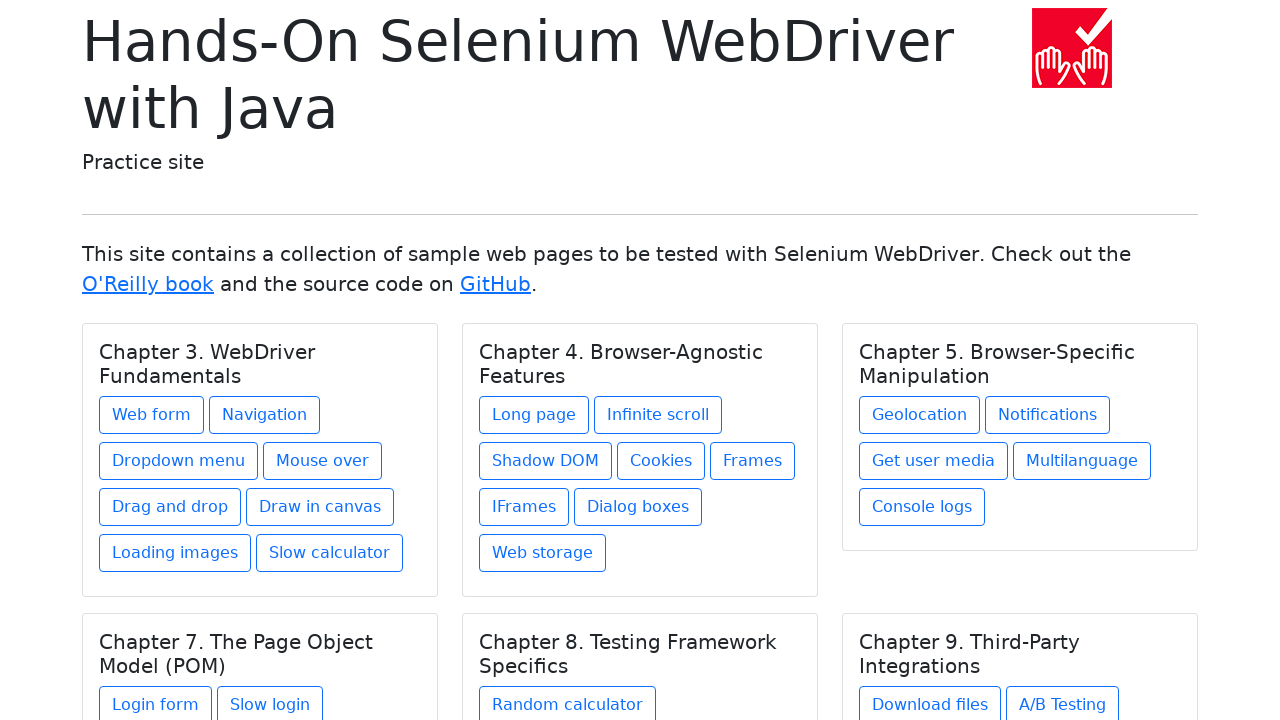

Set up route handler to block specific image URL
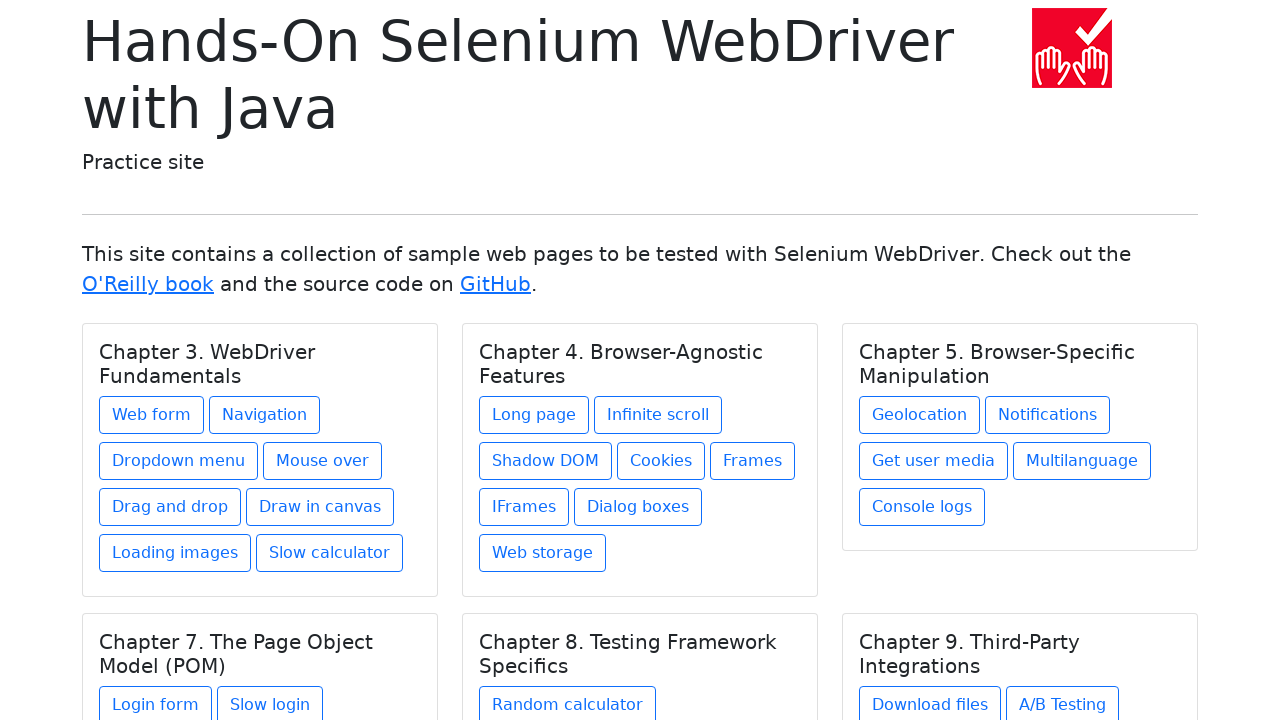

Reloaded page to apply network interception route
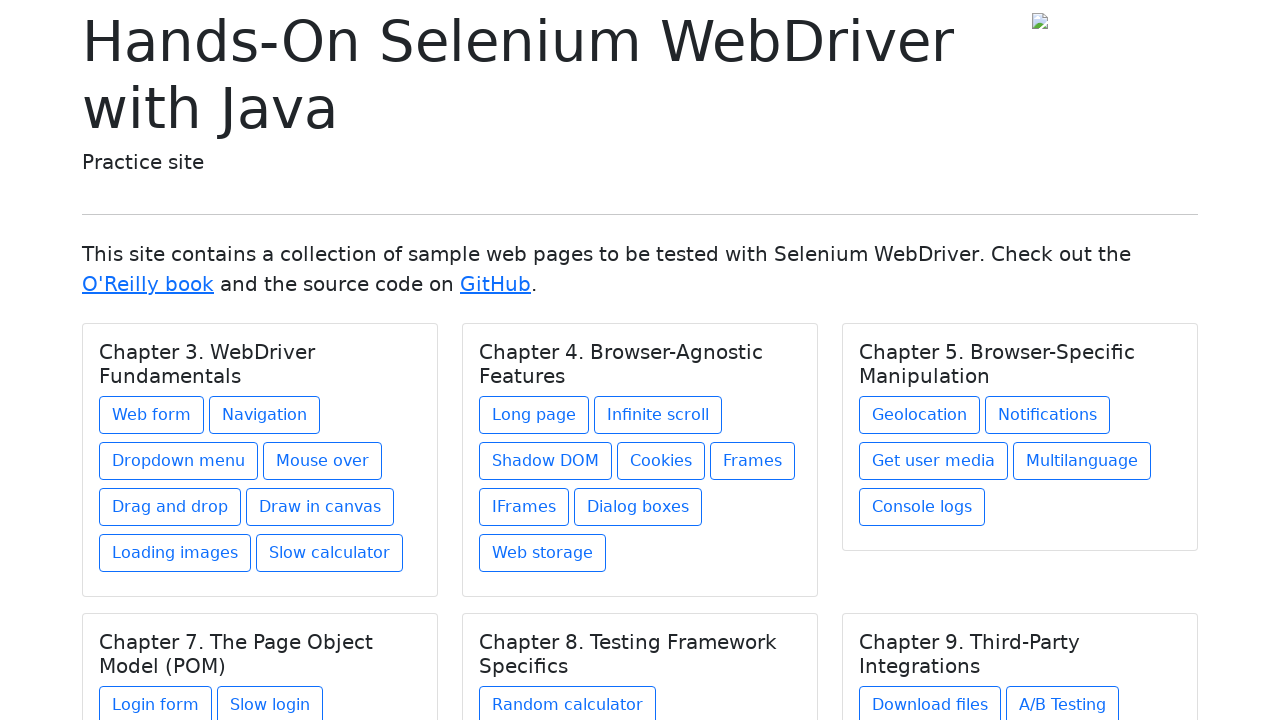

Waited for DOM content to load
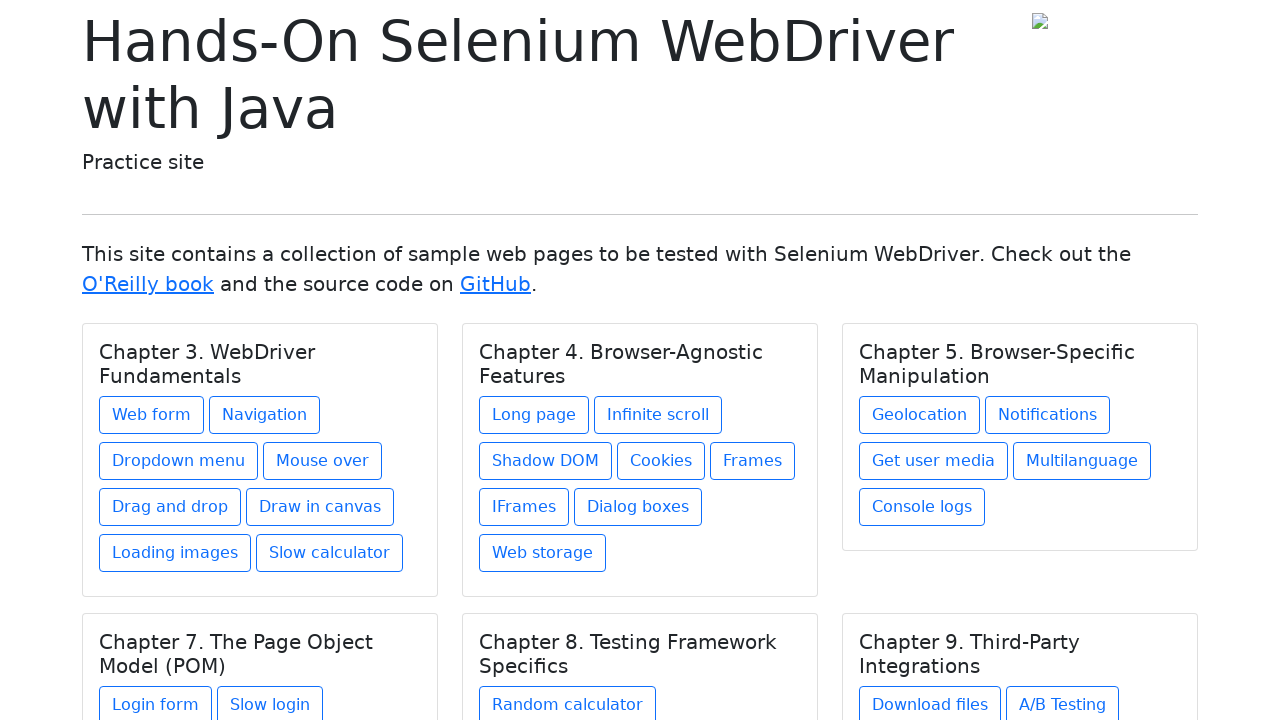

Verified page title contains 'Selenium WebDriver'
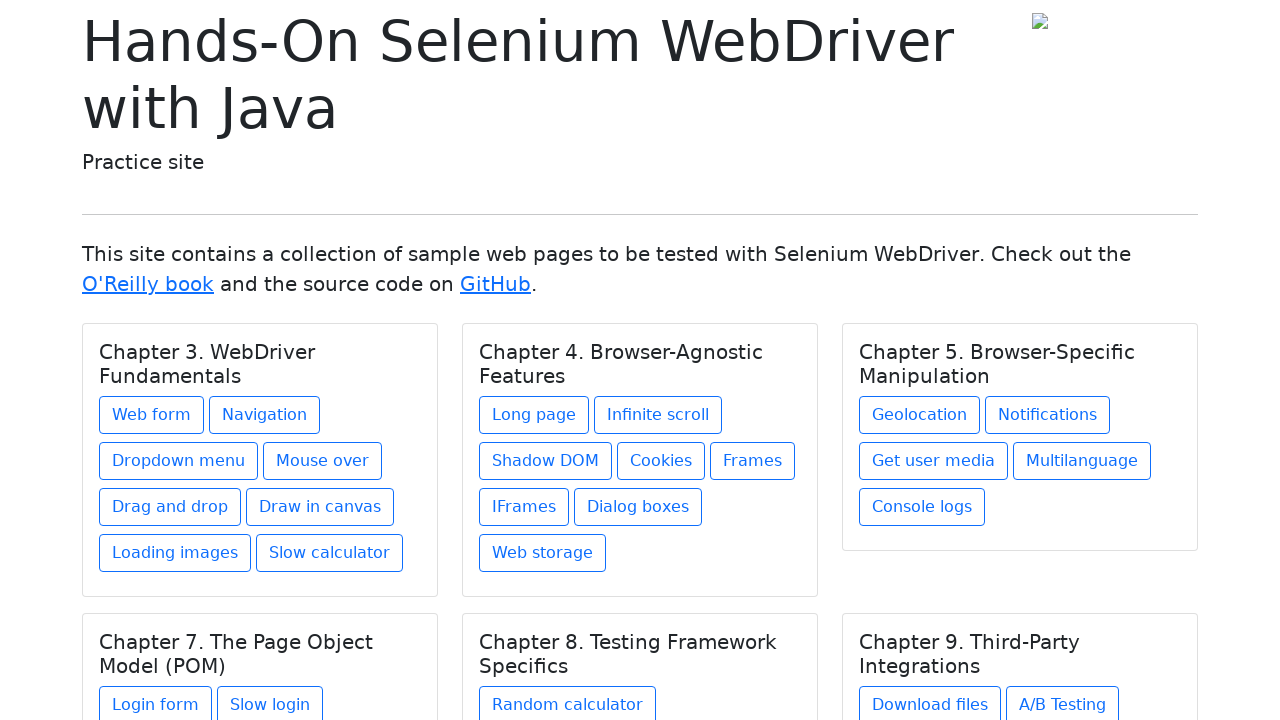

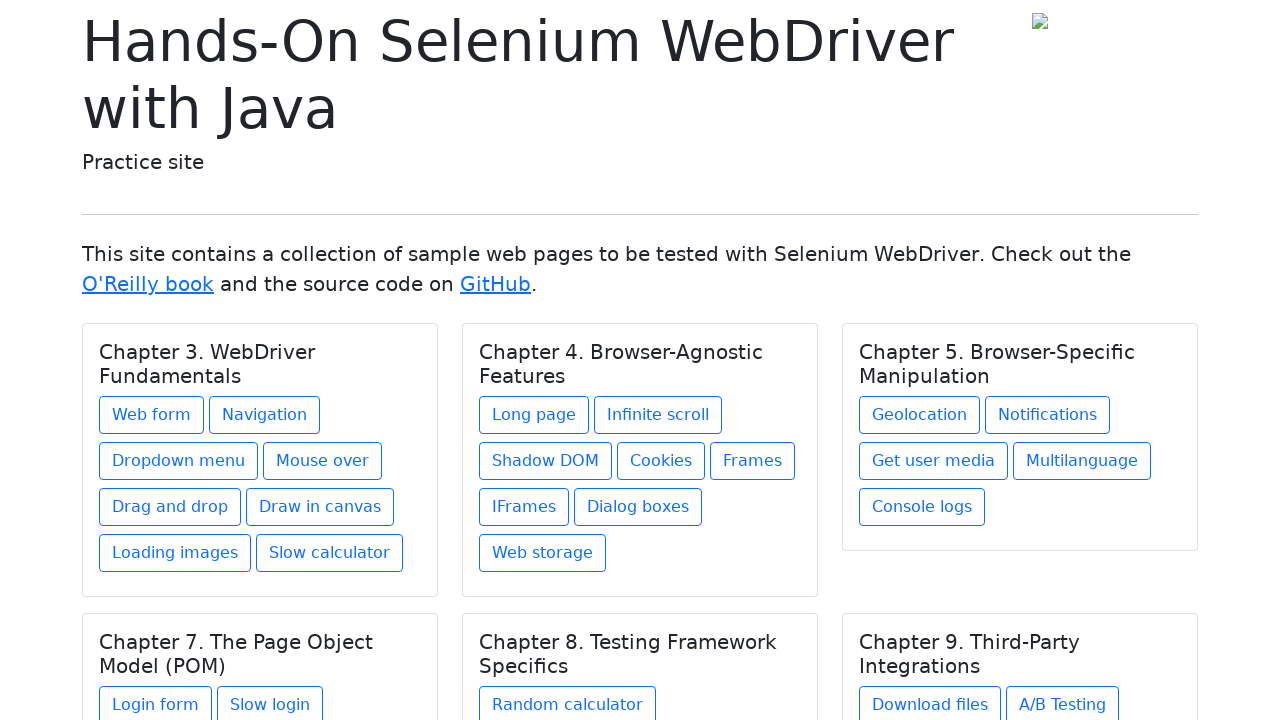